Tests various form elements on a Selenium practice page including checking button states, clicking radio buttons, and toggling checkboxes

Starting URL: http://www.testdiary.com/training/selenium/selenium-test-page/

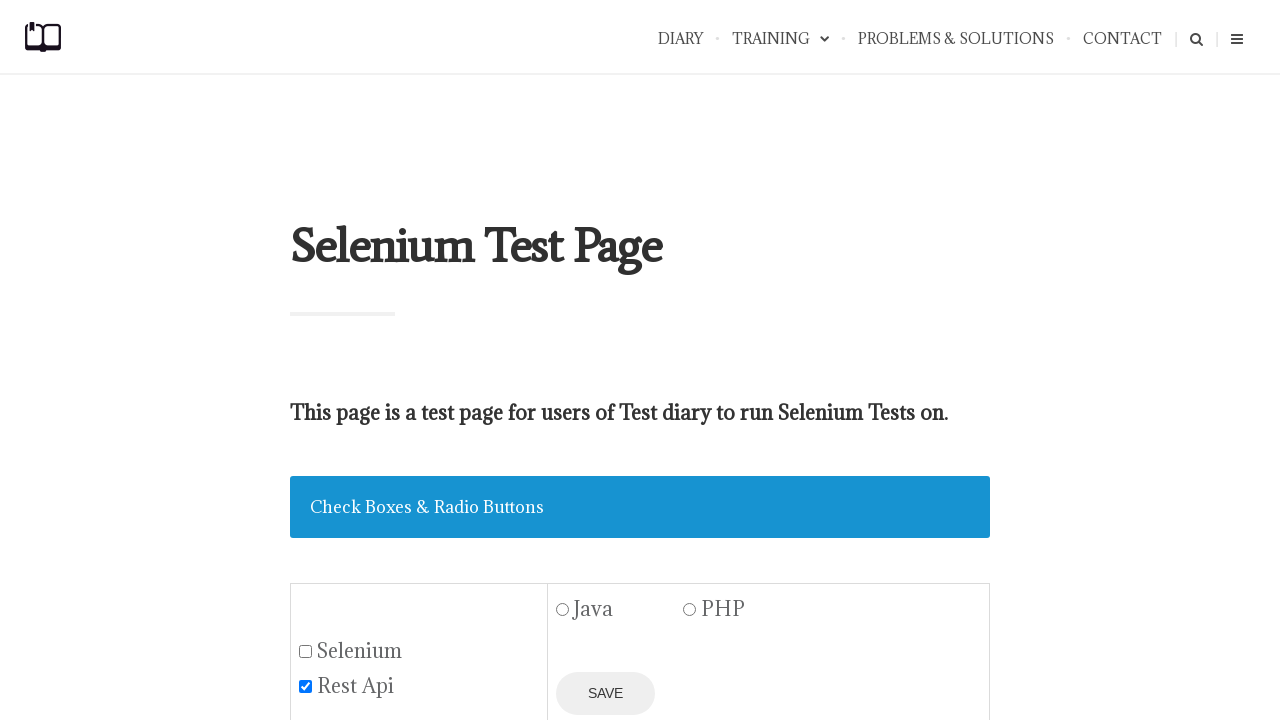

Checked initial state of save button (disabled)
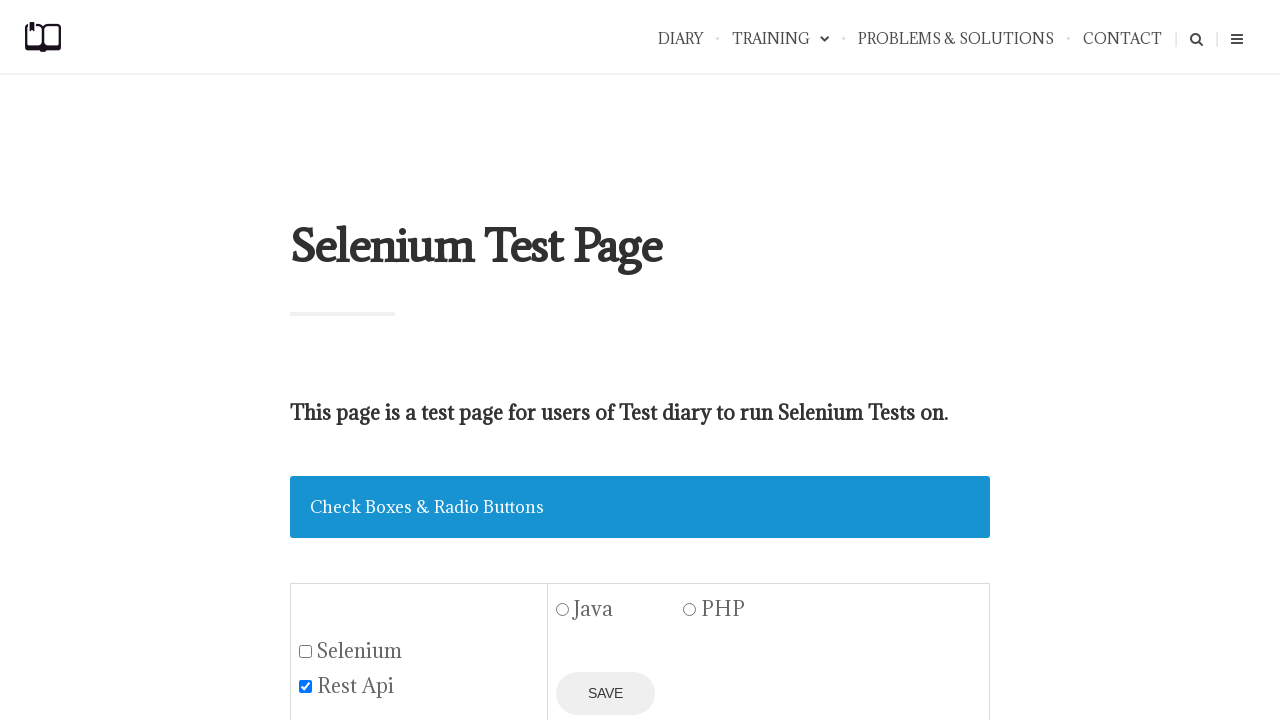

Clicked Java radio button at (563, 610) on #java1
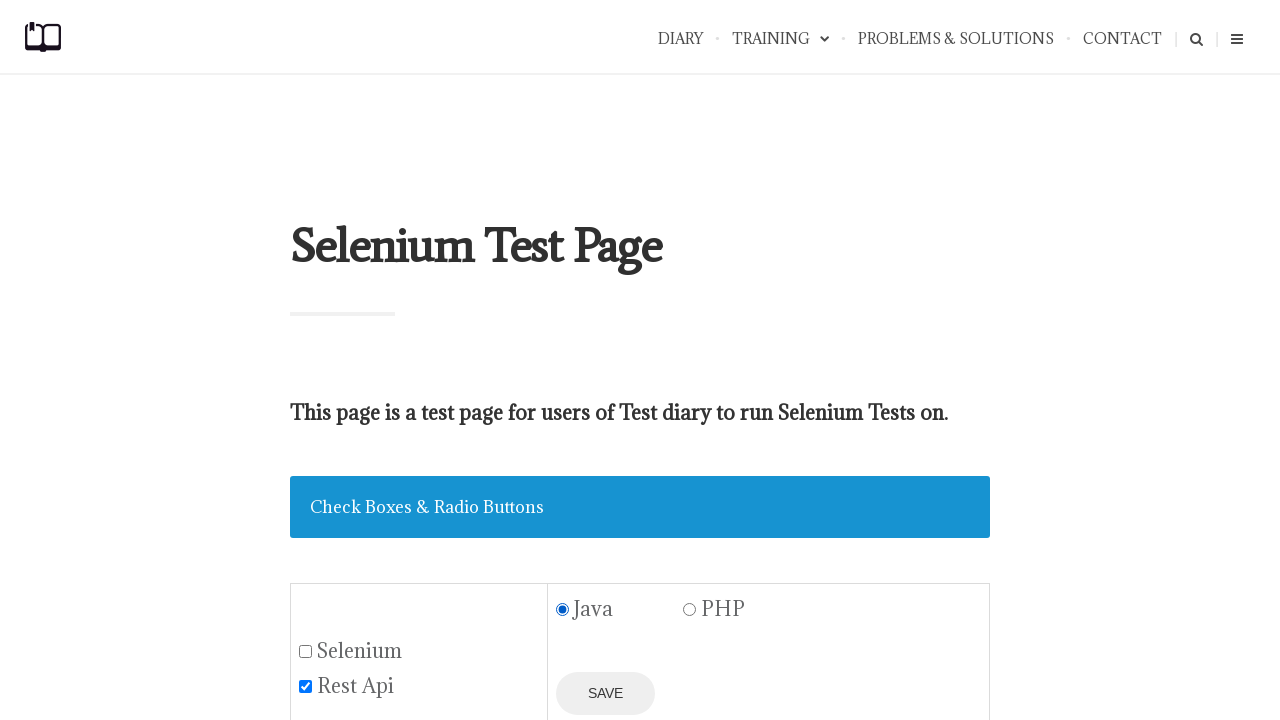

Verified Java radio button is enabled
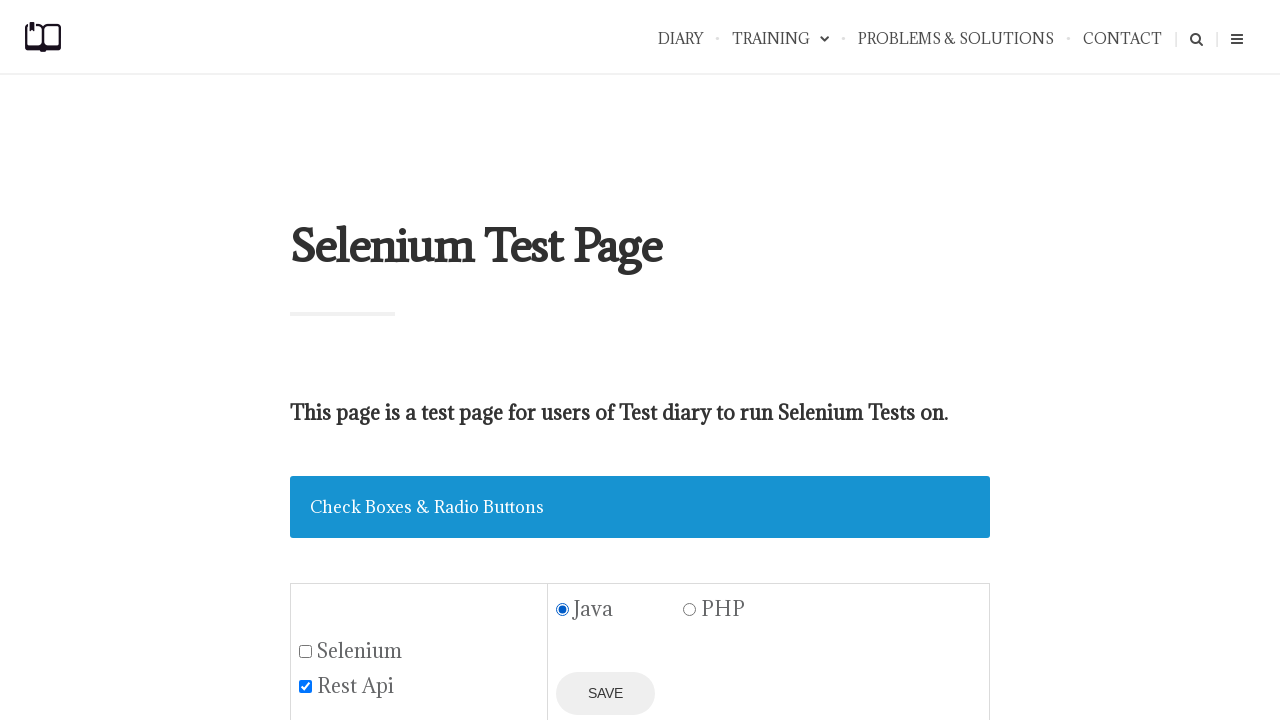

Verified save button is now enabled after radio button selection
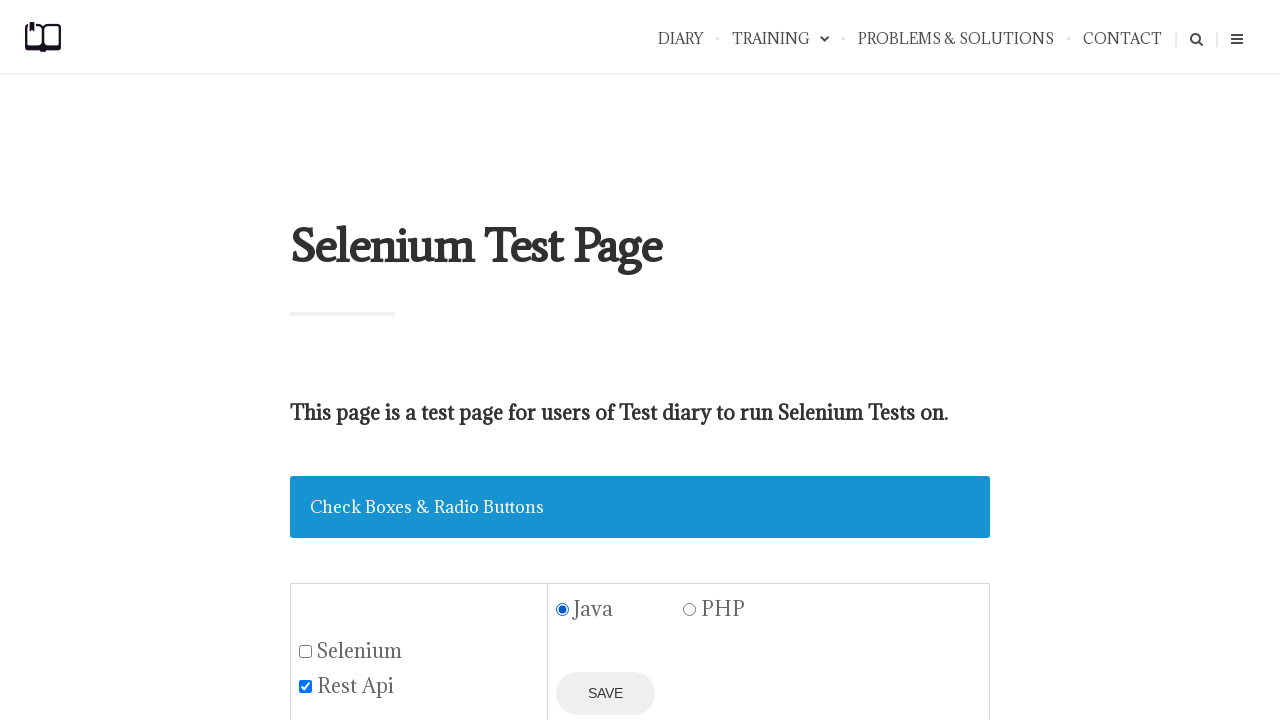

Verified Selenium checkbox is initially unchecked
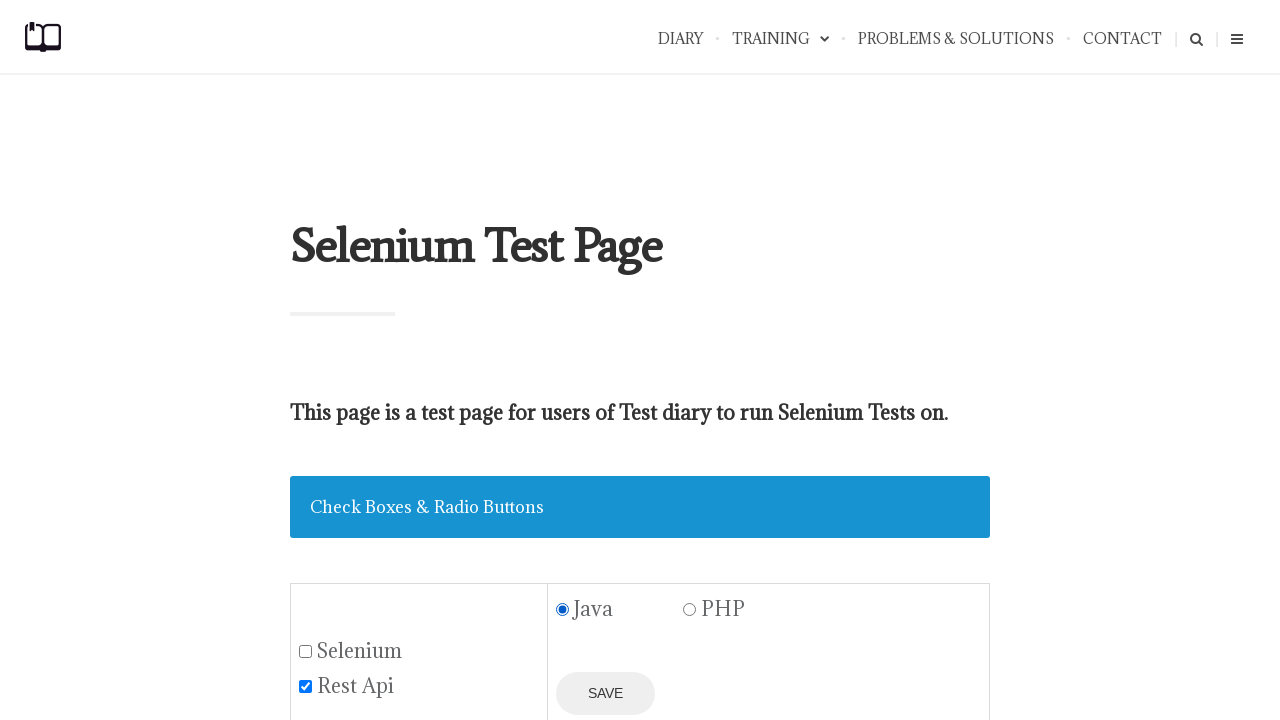

Clicked Selenium checkbox to select it at (306, 651) on #seleniumbox
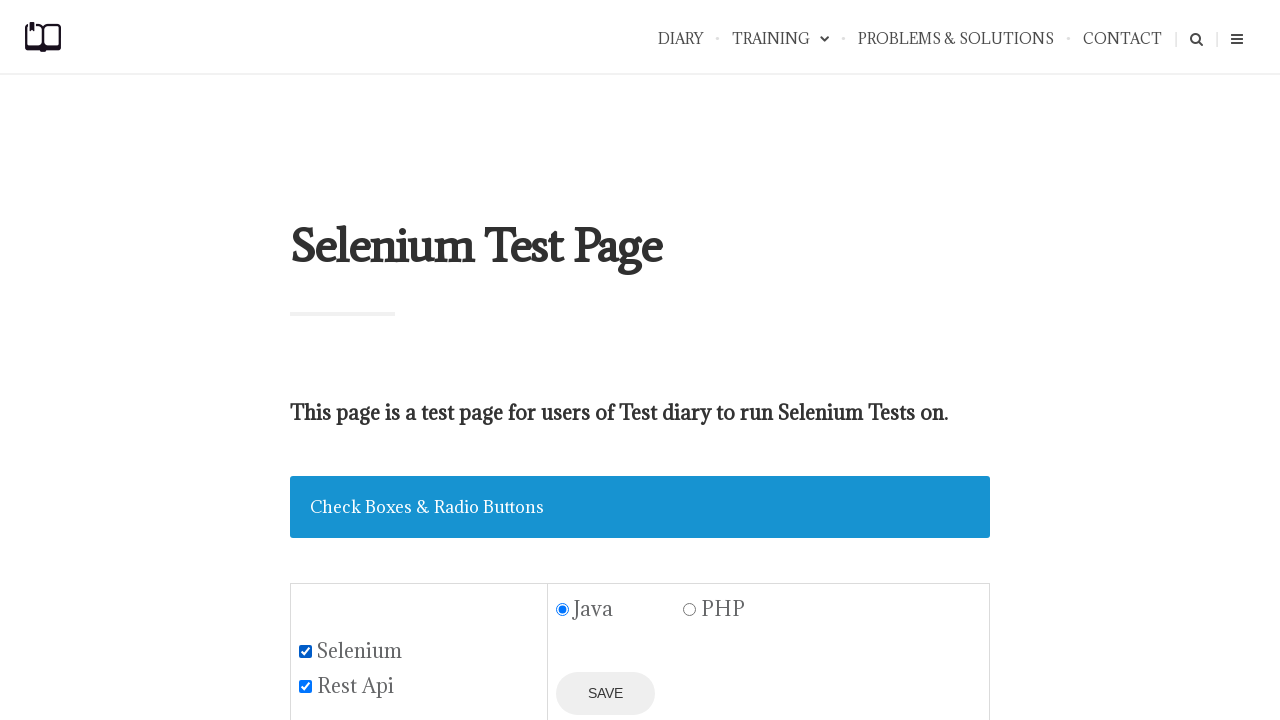

Verified Selenium checkbox is now checked
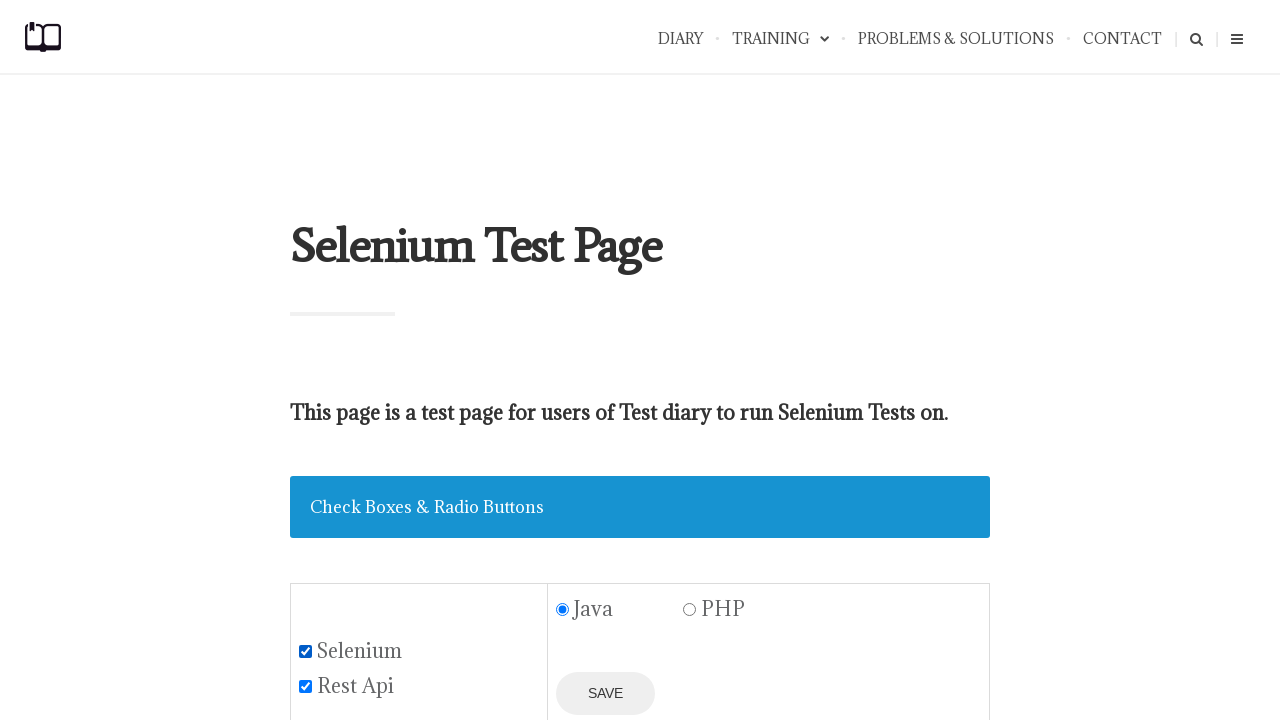

Verified REST API checkbox is initially checked
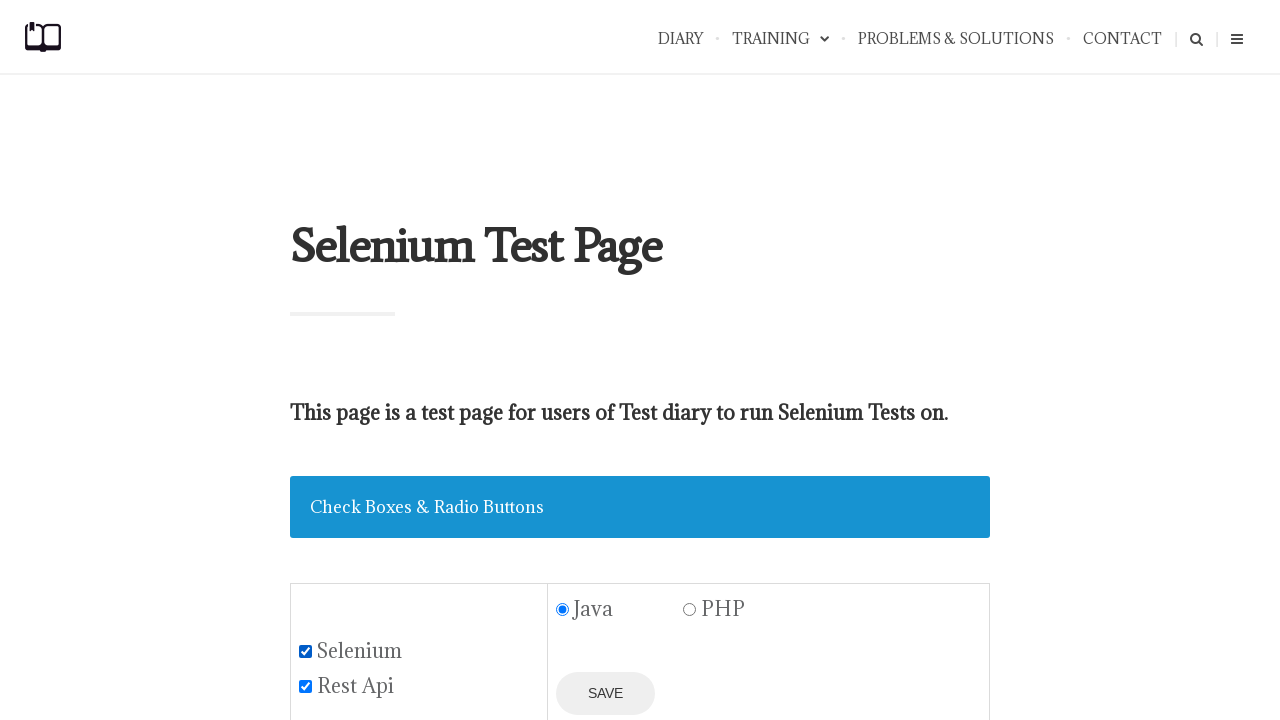

Clicked REST API checkbox to unselect it at (306, 686) on input[name='restapi']
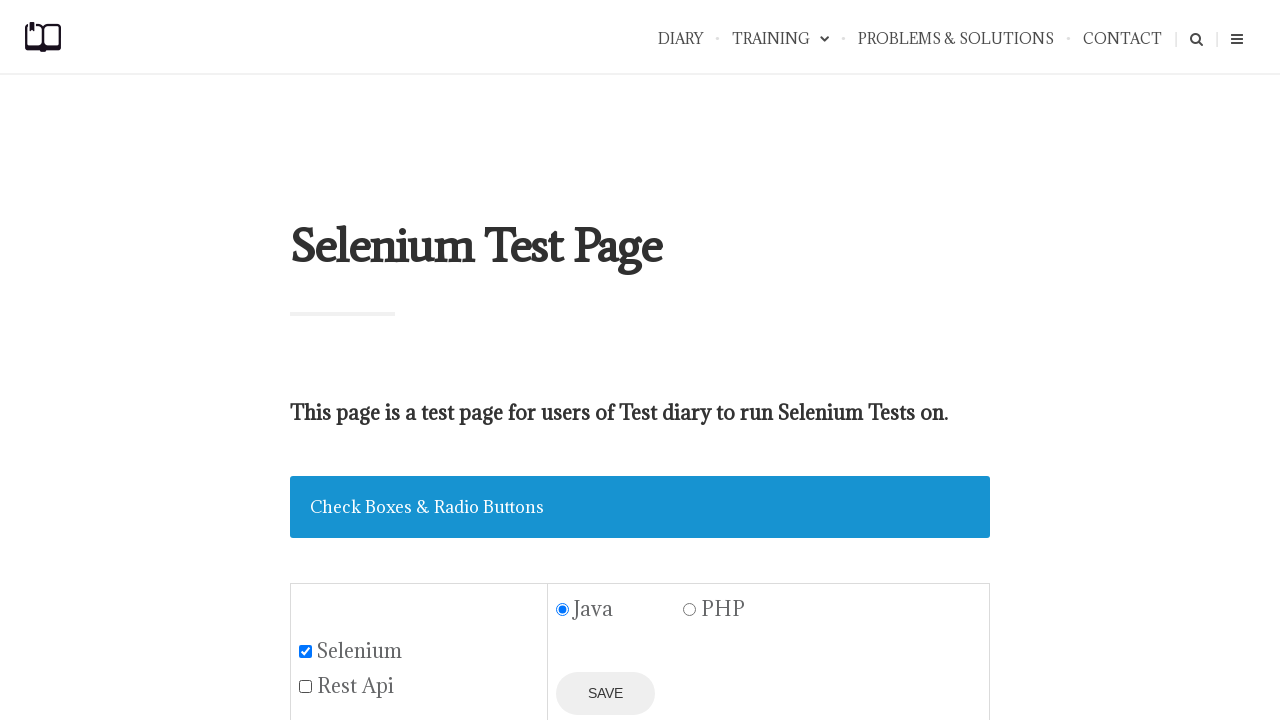

Verified REST API checkbox is now unchecked
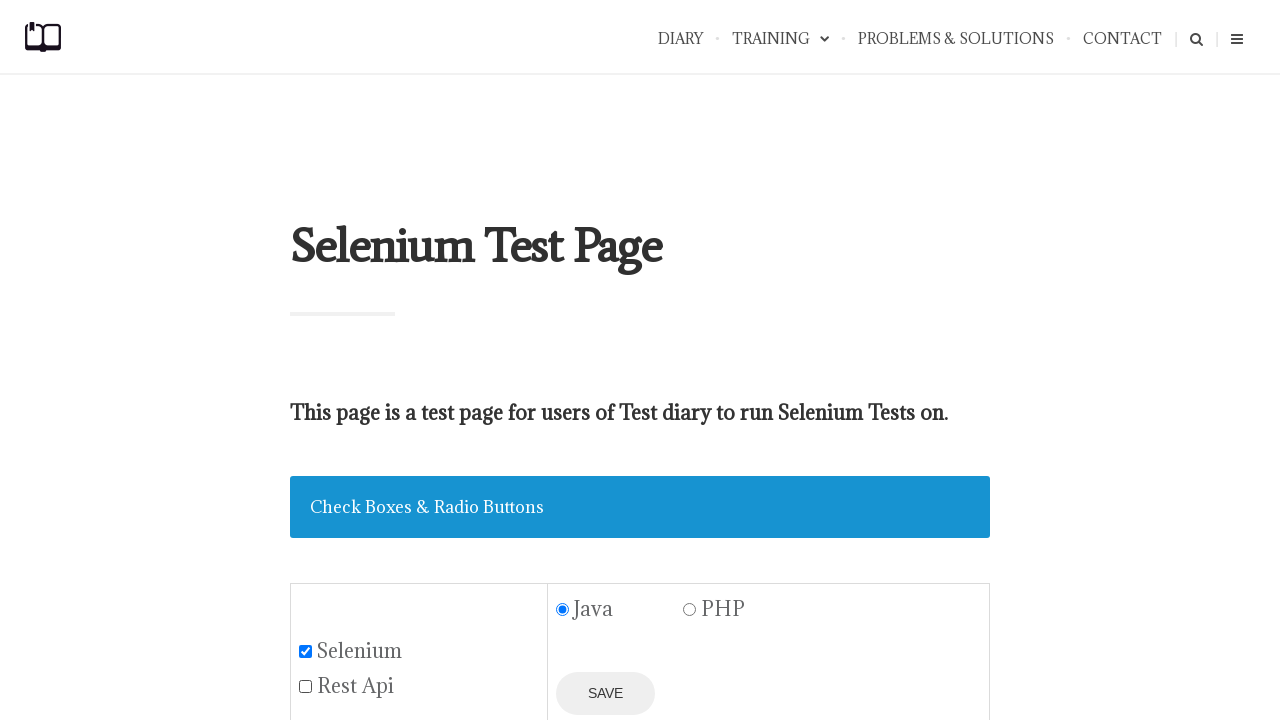

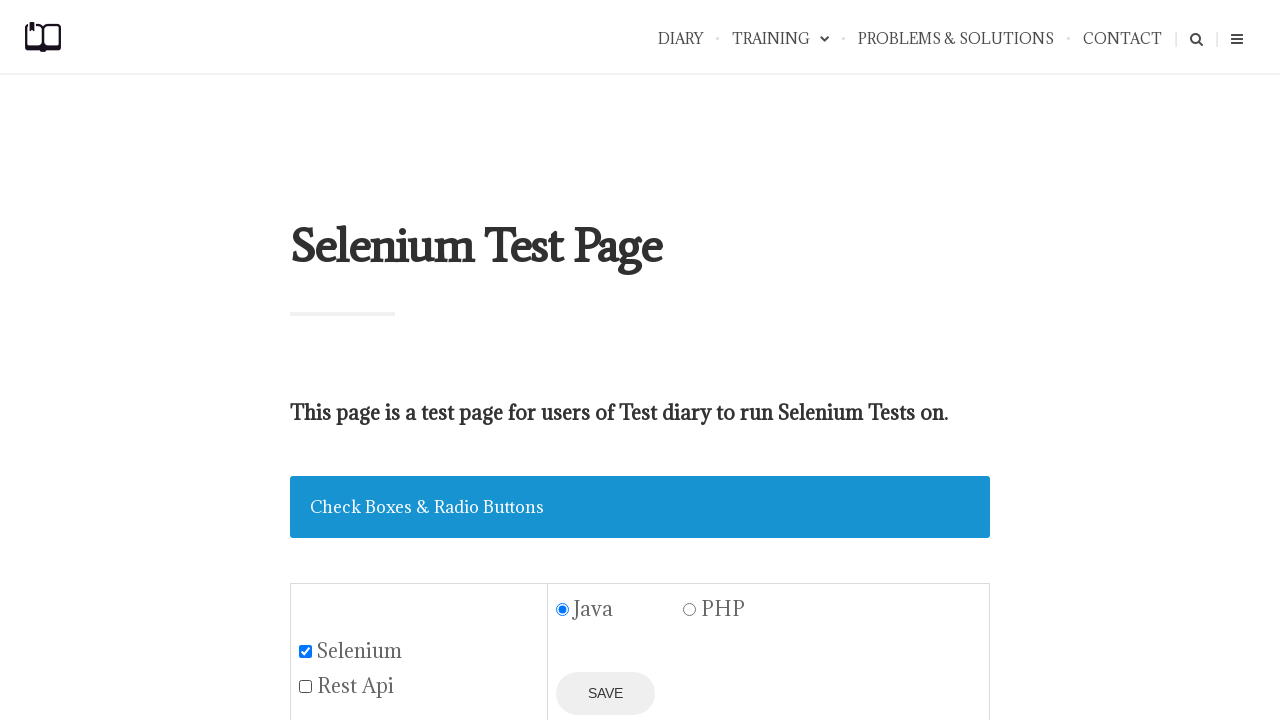